Tests AJAX functionality by clicking a button multiple times to trigger AJAX requests on a demo page

Starting URL: https://konflic.github.io/examples/pages/ajax.html

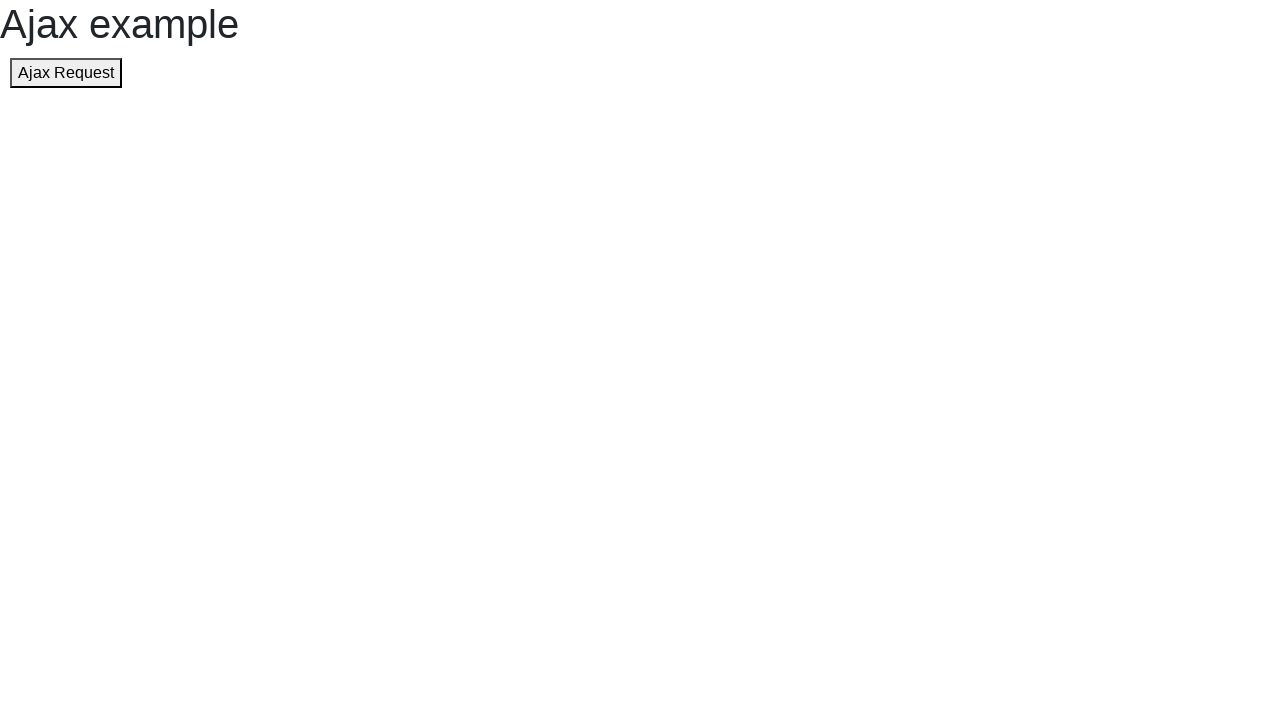

Clicked AJAX button for the first time at (66, 73) on button[name='showjsbutton']
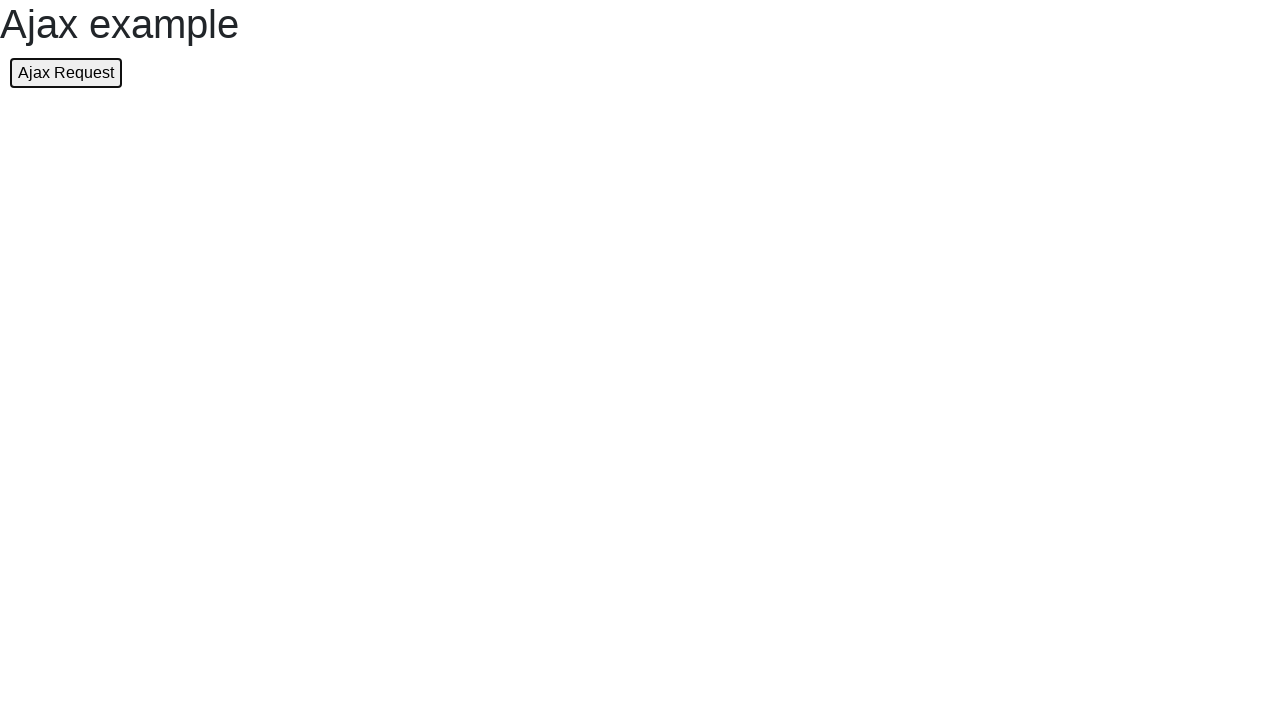

Waited 1000ms for first AJAX response
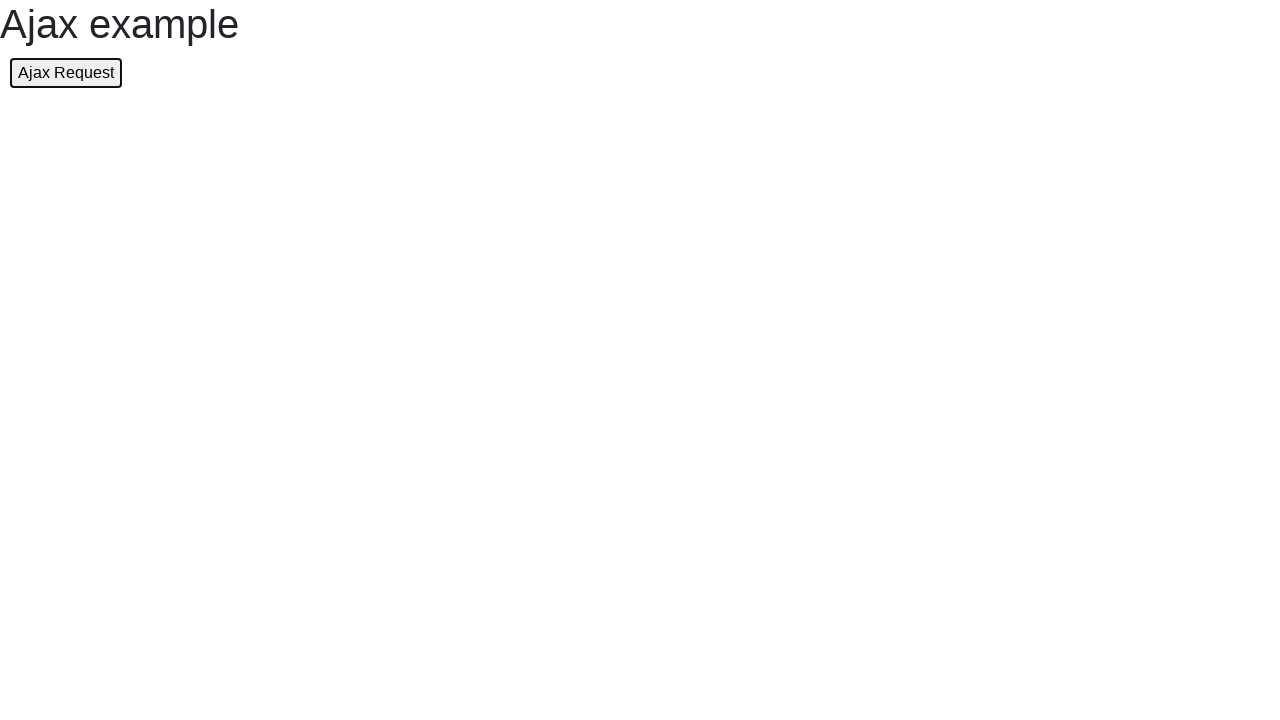

Clicked AJAX button for the second time at (66, 73) on button[name='showjsbutton']
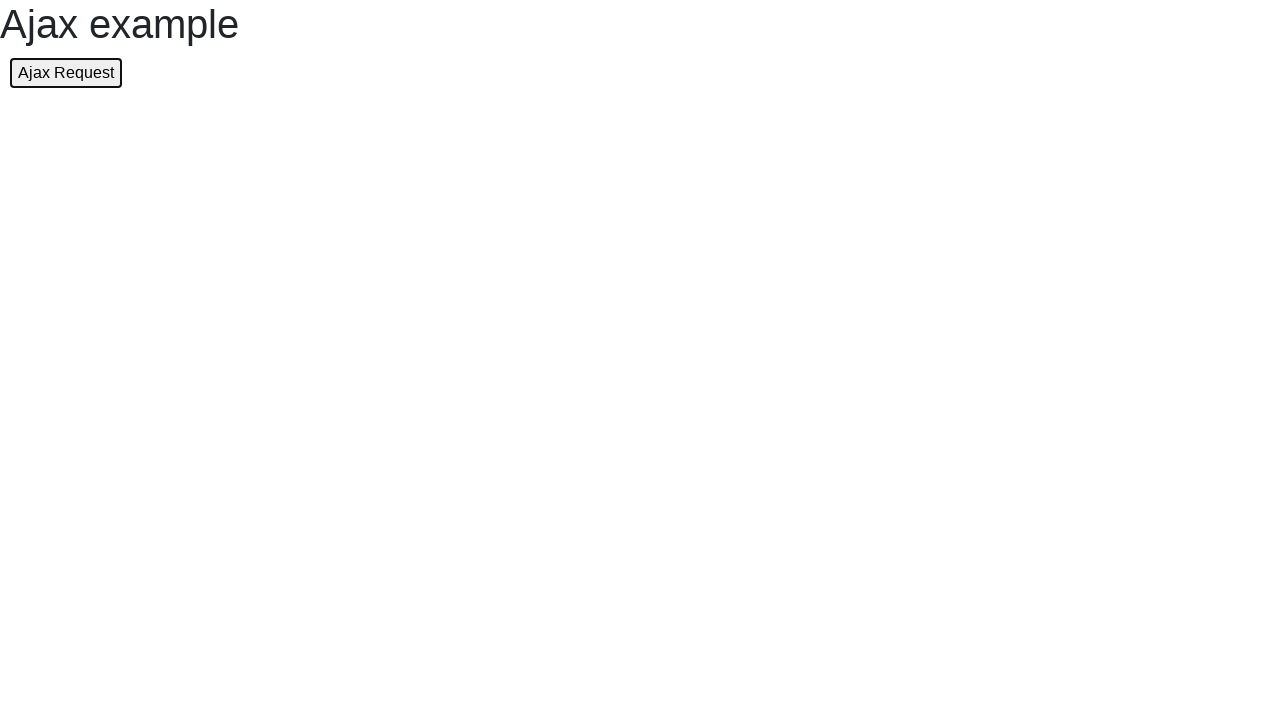

Waited 1000ms for second AJAX response
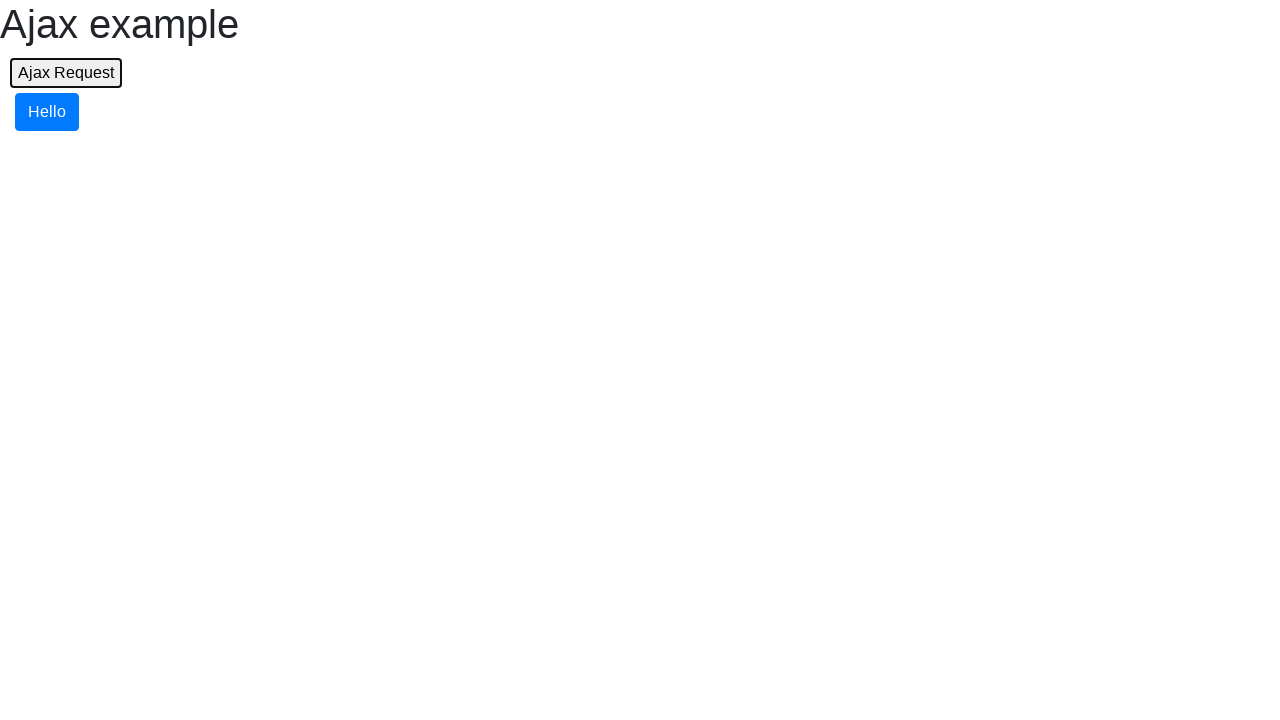

Clicked AJAX button for the third time at (66, 73) on button[name='showjsbutton']
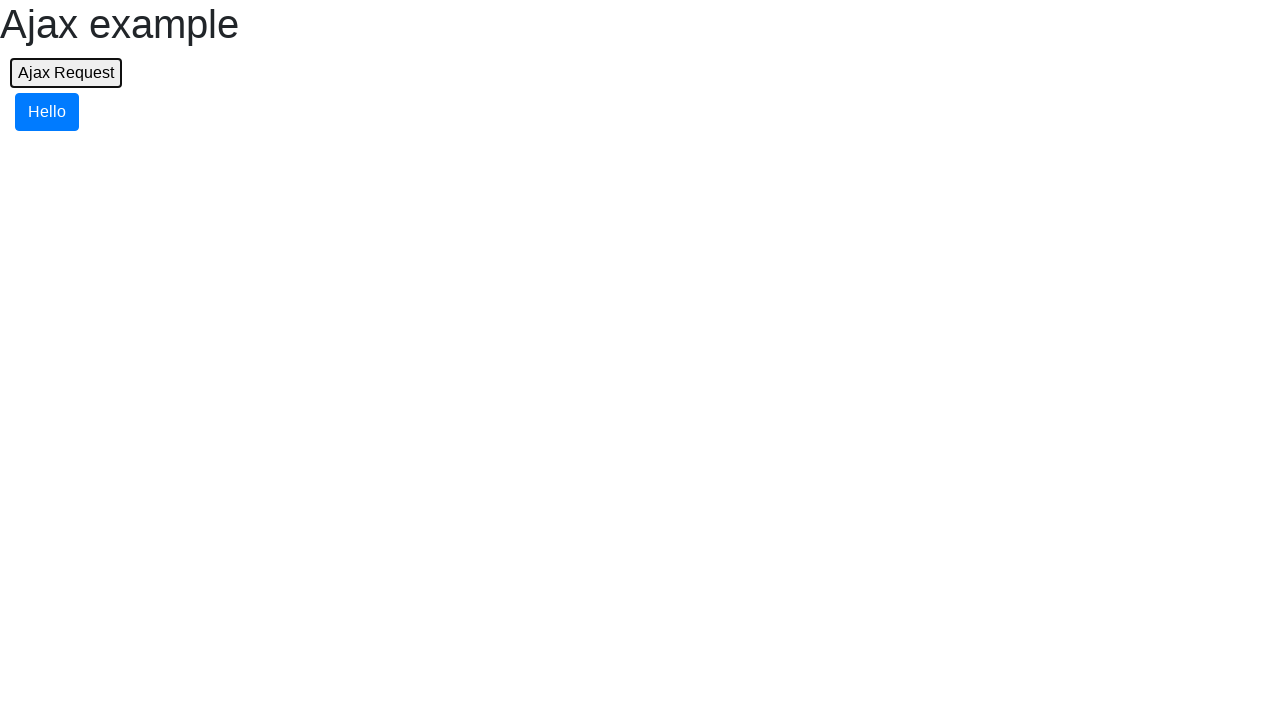

Waited 1000ms for final AJAX response
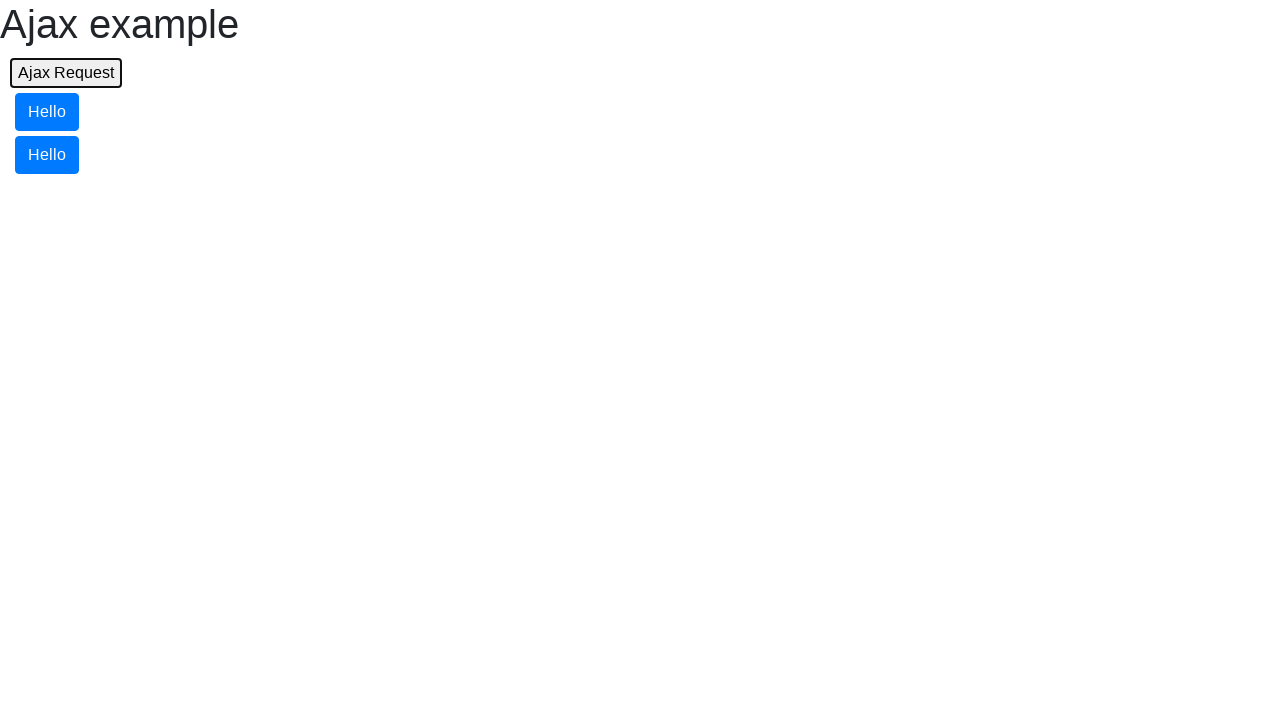

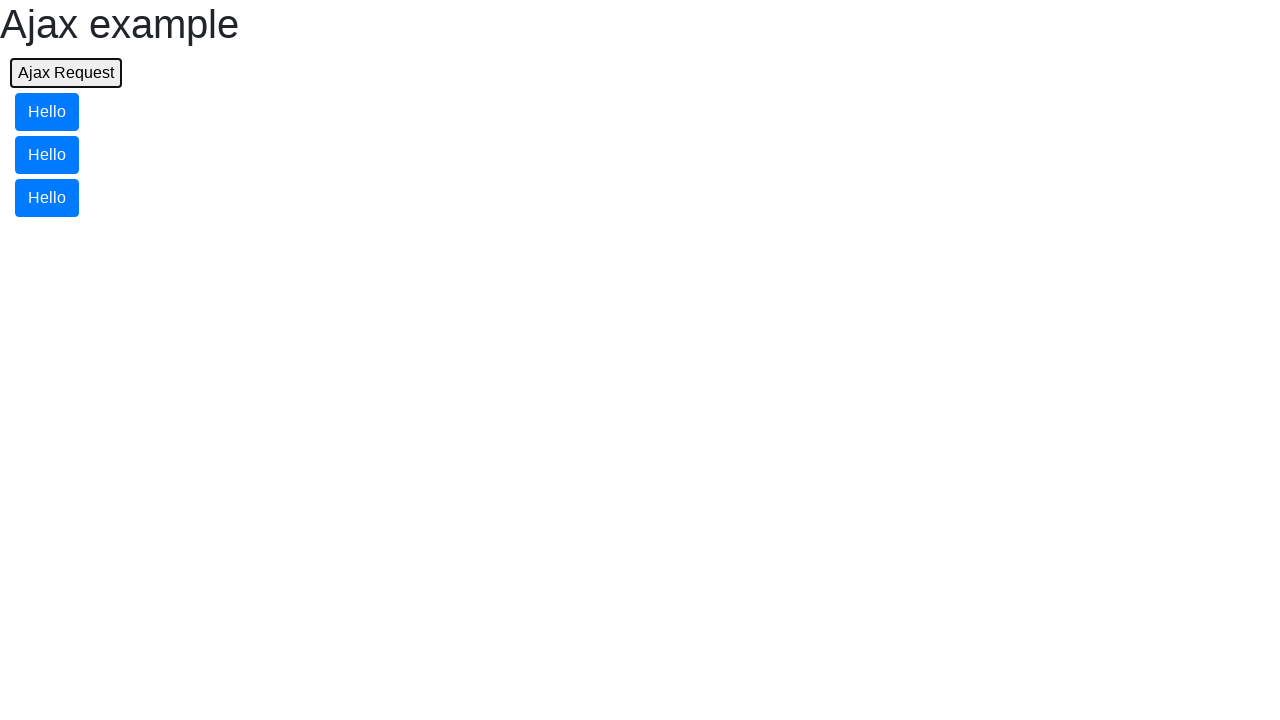